Tests email field validation by entering an already registered email and verifying the error message

Starting URL: https://github.com/join

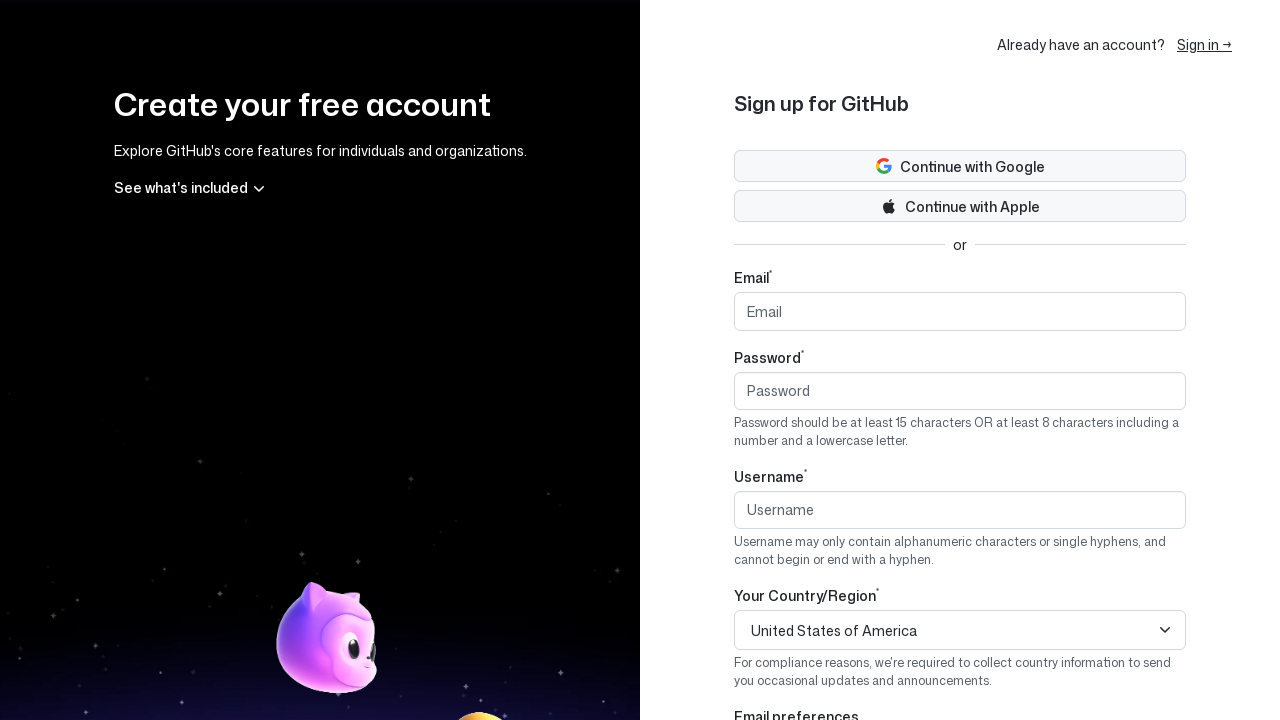

Filled email field with already registered email 'testuser2024@gmail.com' on input#email
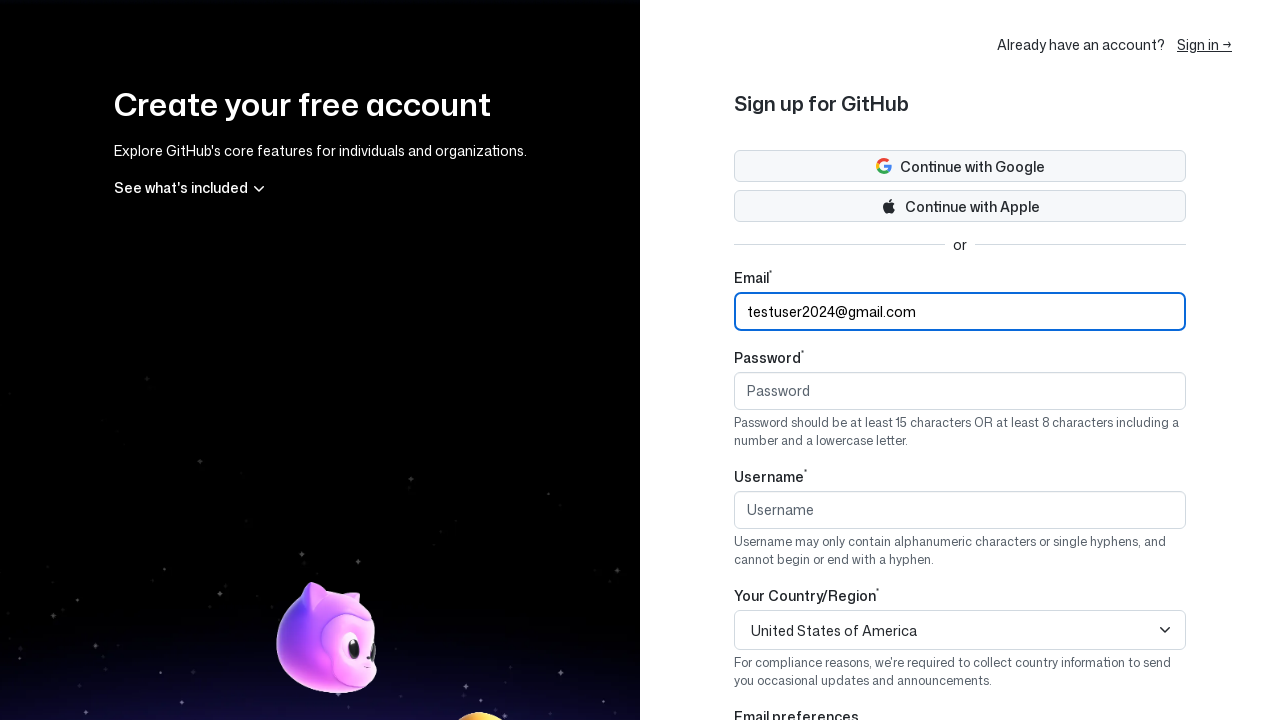

Pressed Tab to trigger email field validation on input#email
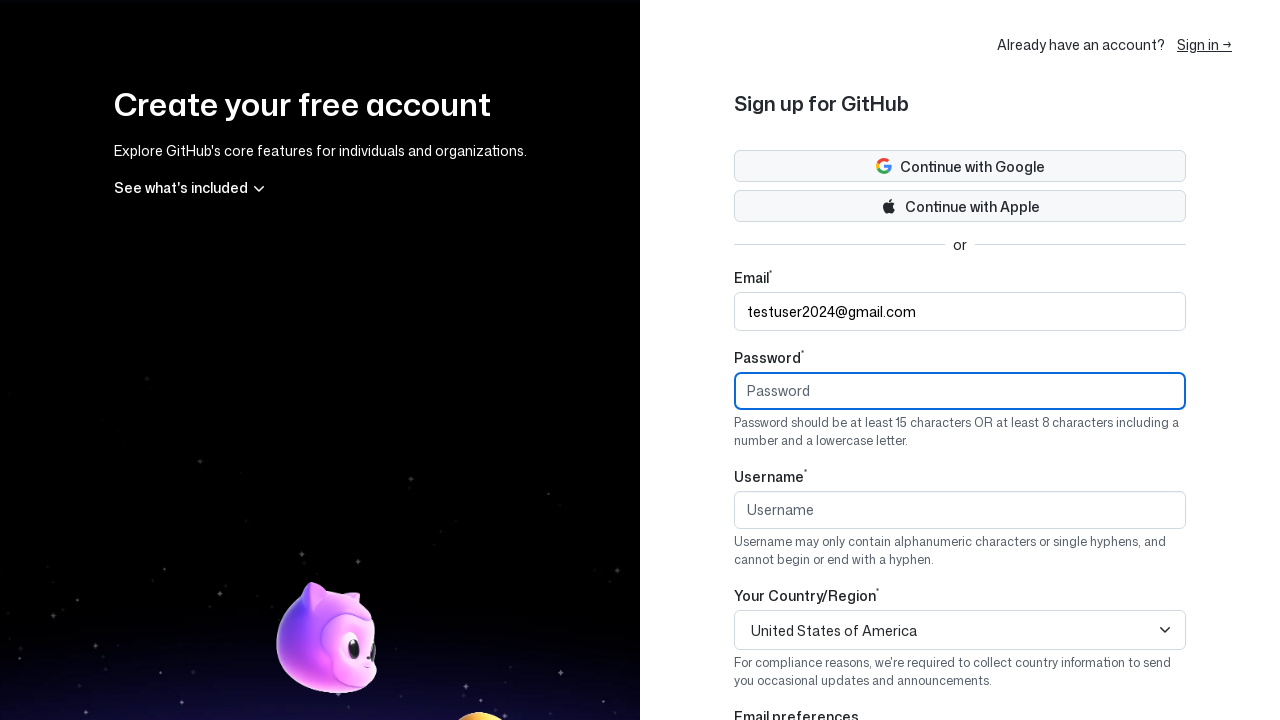

Waited for validation error message to appear
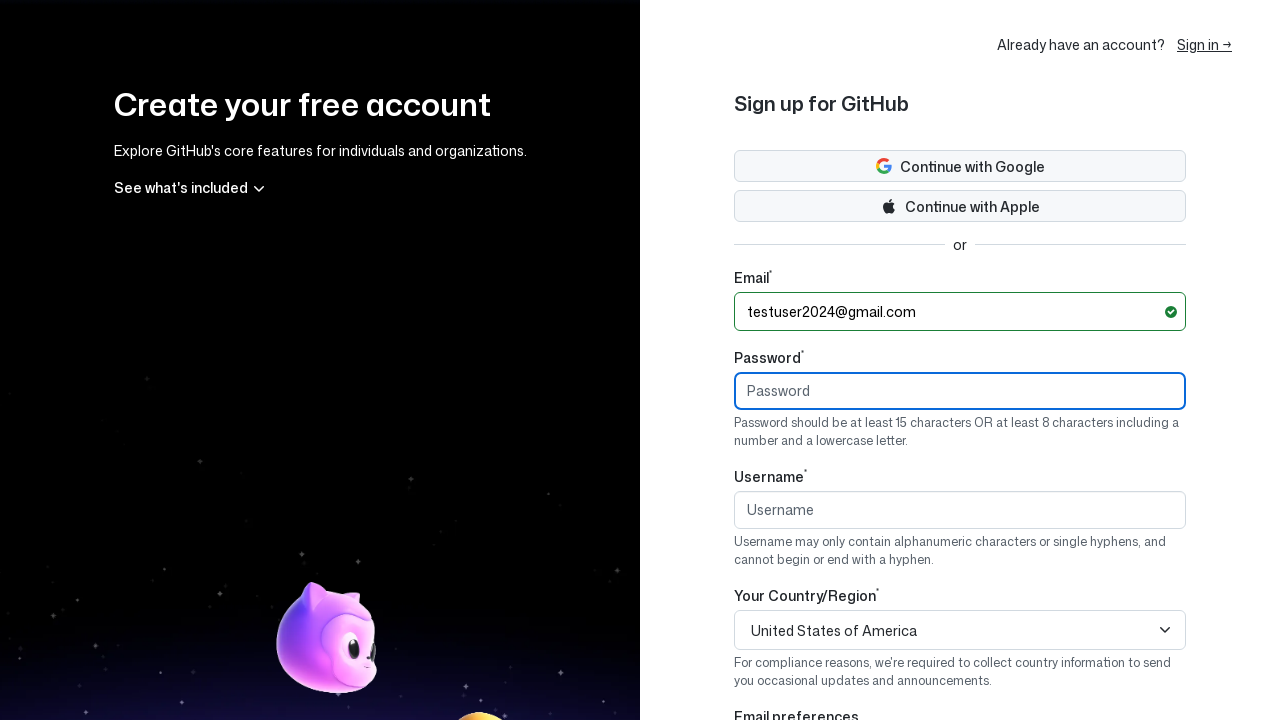

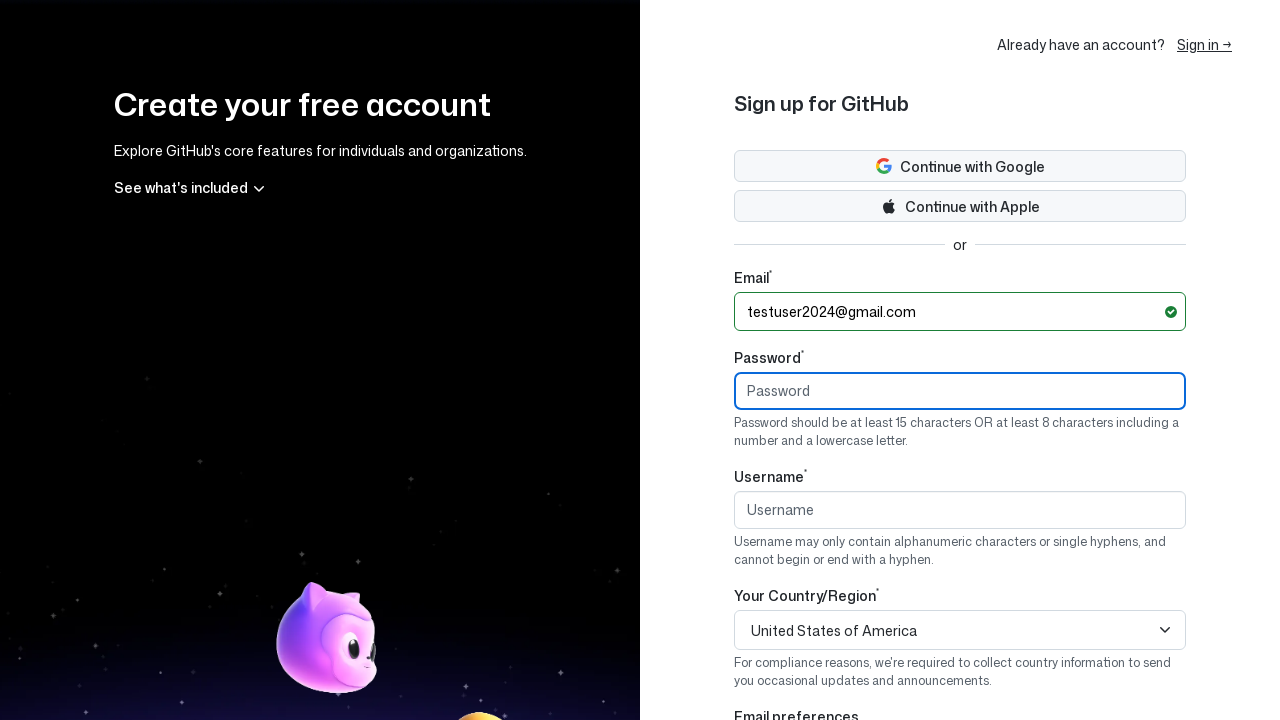